Tests the Wikipedia search widget by entering a search term and clicking the search button to verify results are displayed.

Starting URL: https://testautomationpractice.blogspot.com/

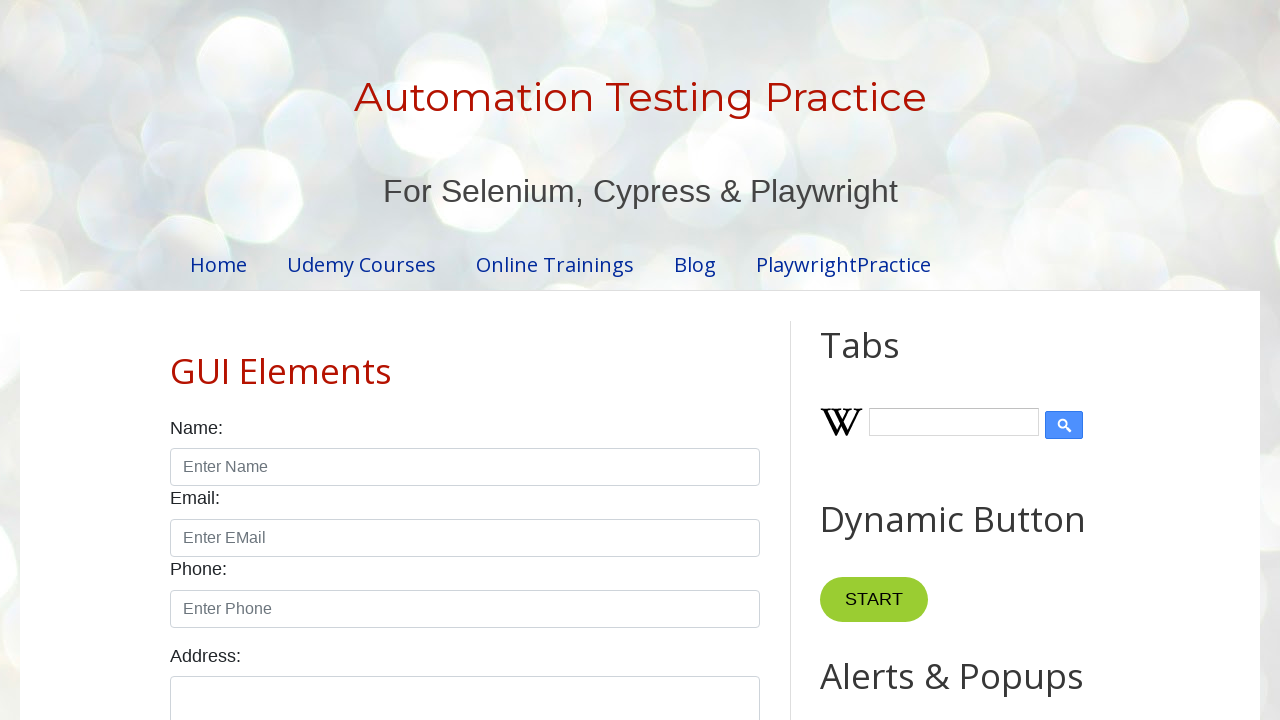

Filled Wikipedia search box with 'Selenium' on #Wikipedia1_wikipedia-search-input
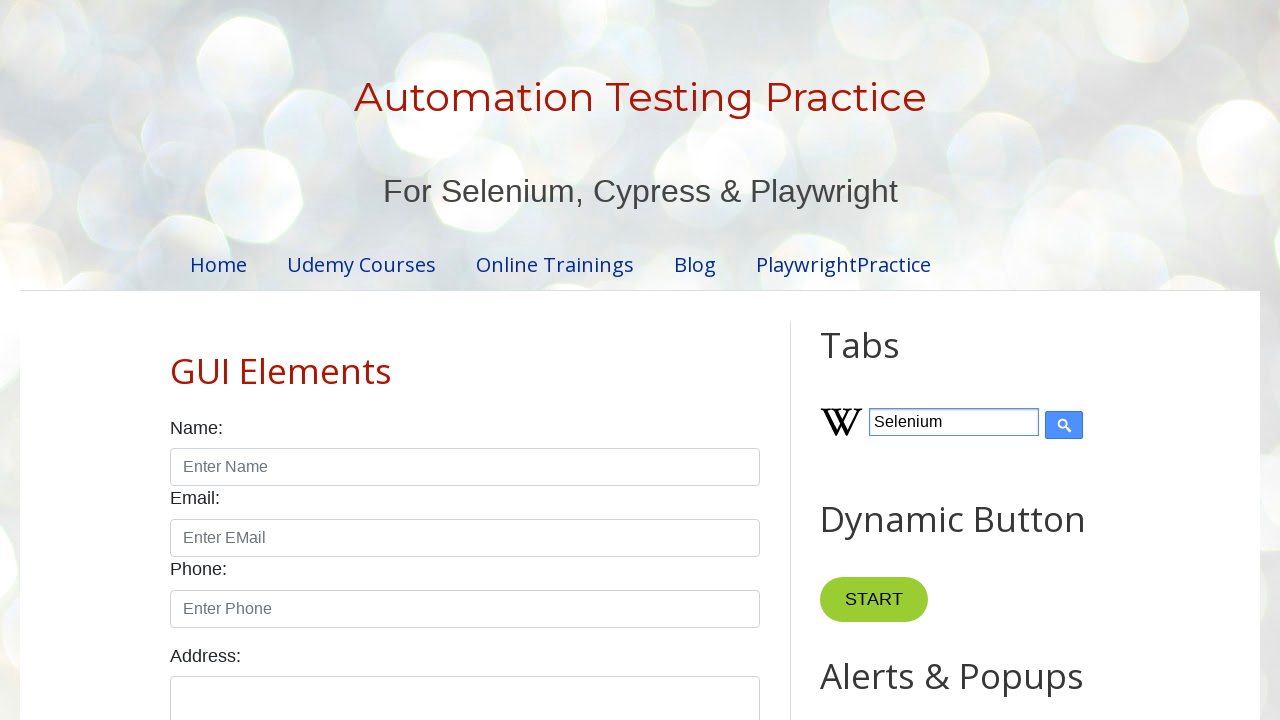

Clicked Wikipedia search button at (1064, 425) on .wikipedia-search-button
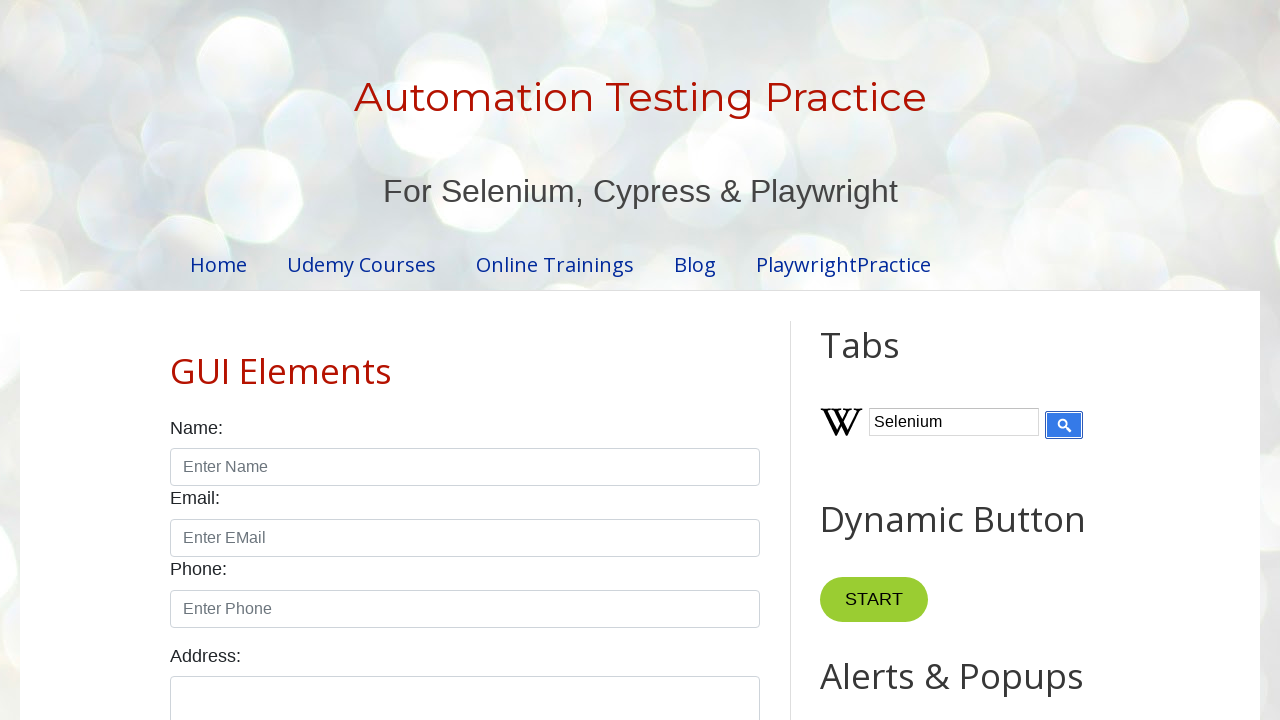

Wikipedia search results displayed
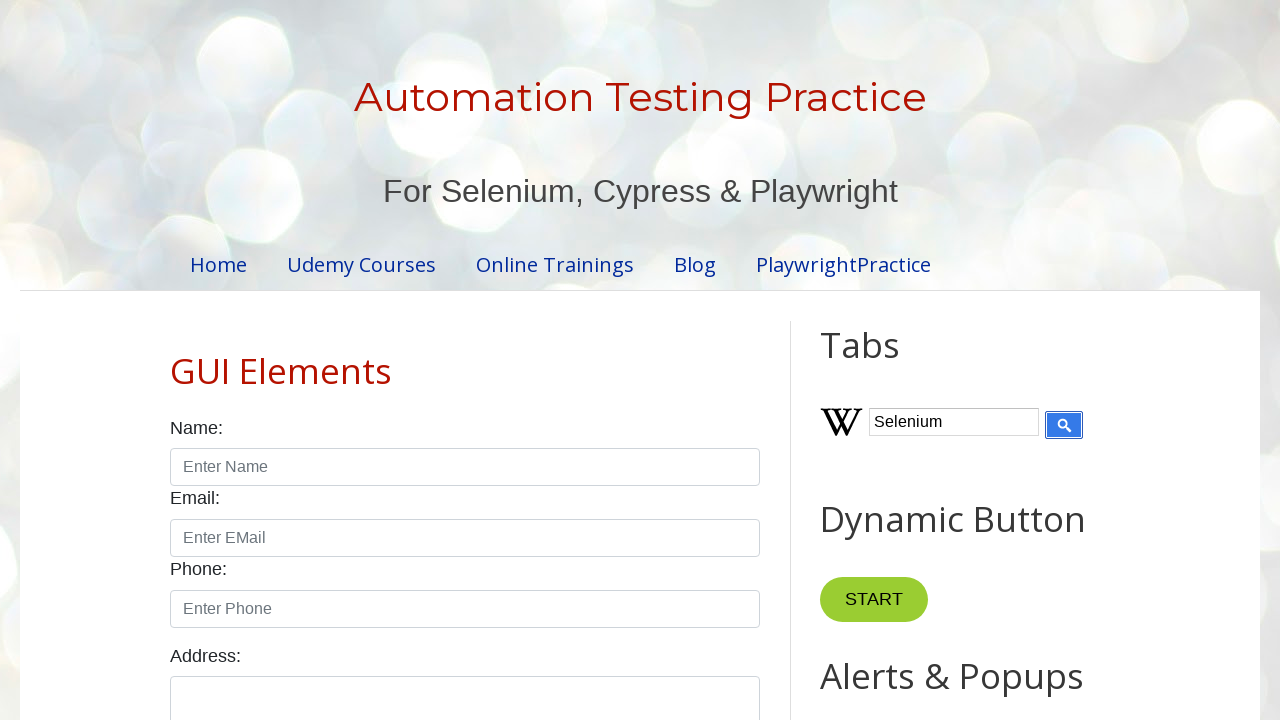

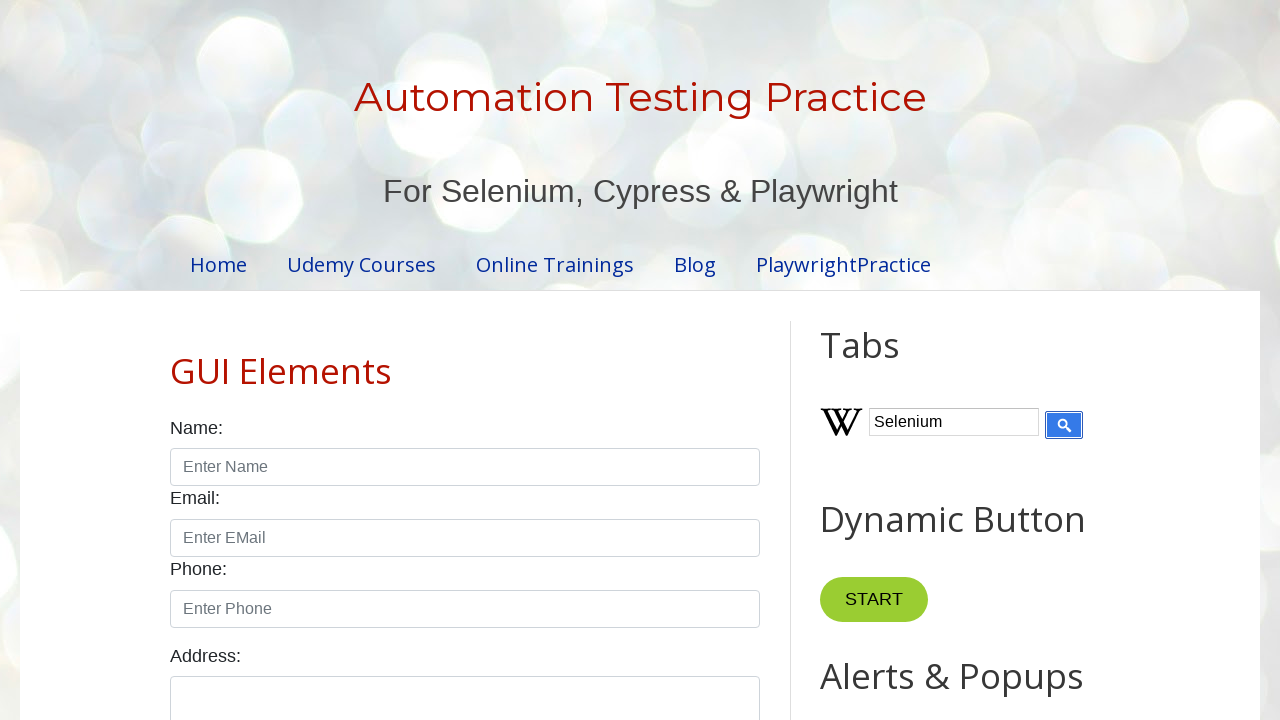